Clicks on Radio Button 3 on the Automation Practice page and verifies it is selected

Starting URL: https://rahulshettyacademy.com/AutomationPractice/

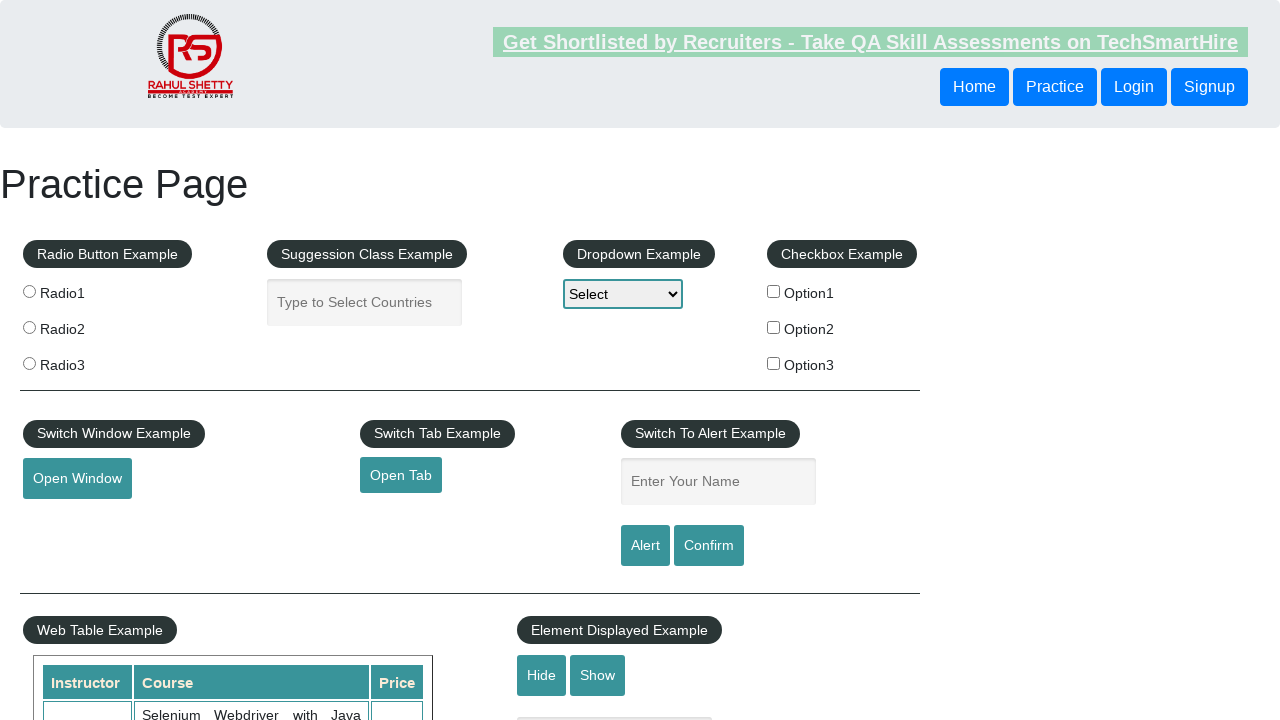

Clicked on Radio Button 3 at (29, 363) on xpath=//*[contains(@value,'radio3')]
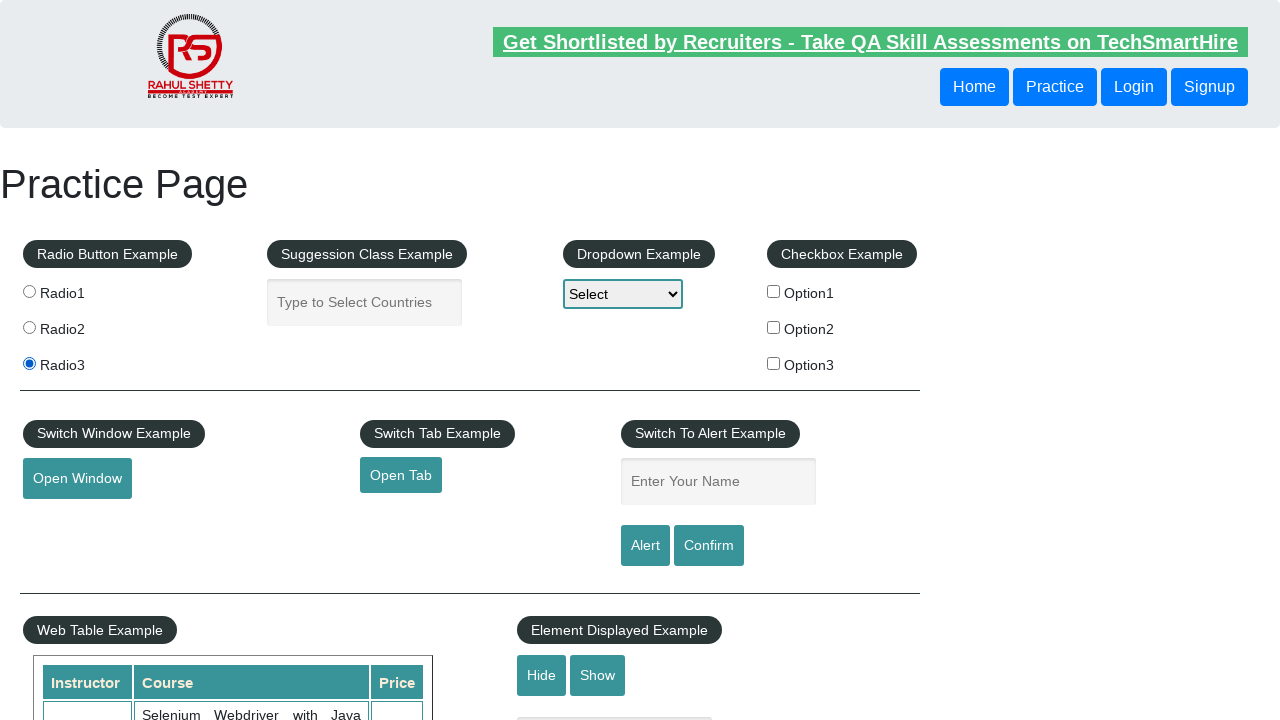

Waited 1000ms for radio button selection to register
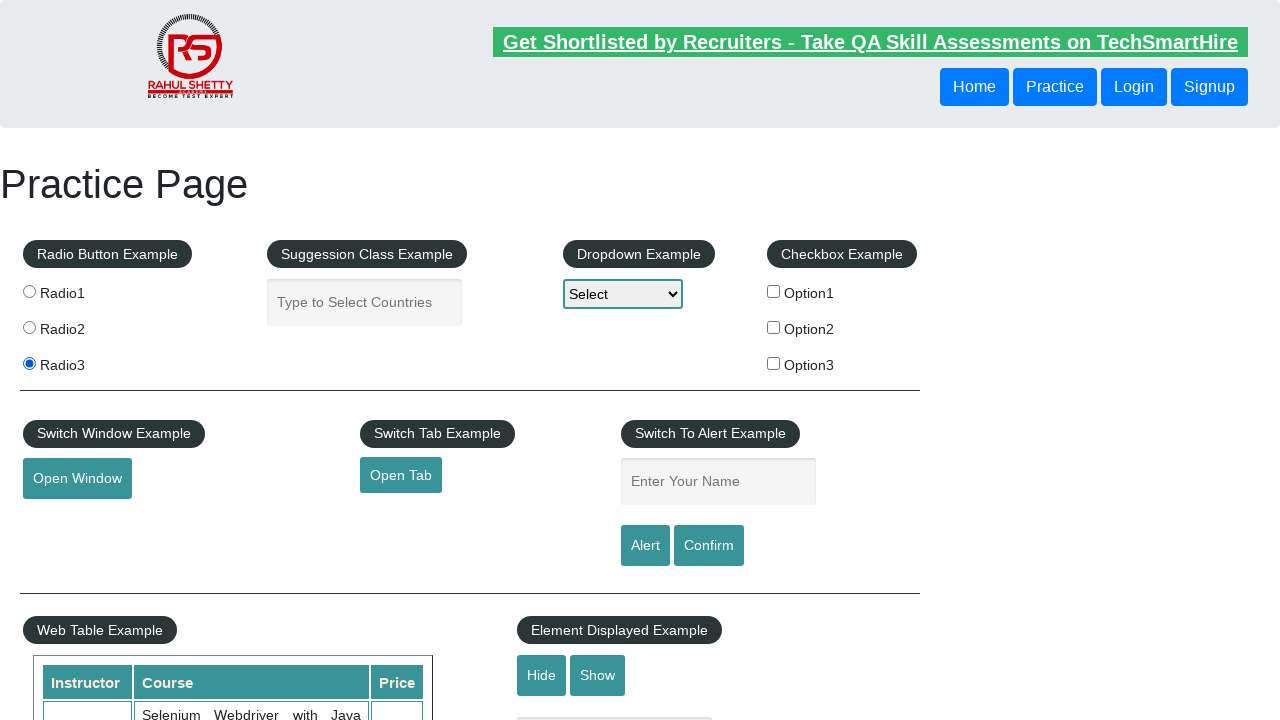

Verified Radio Button 3 is selected: True
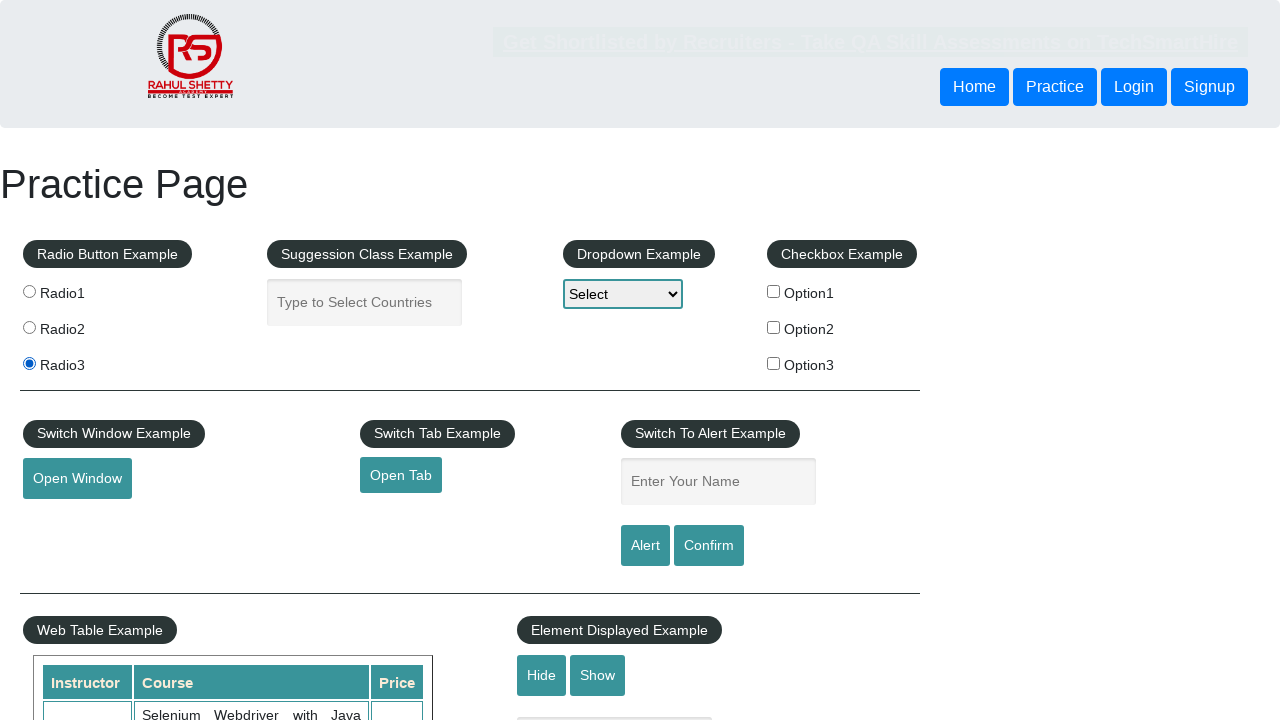

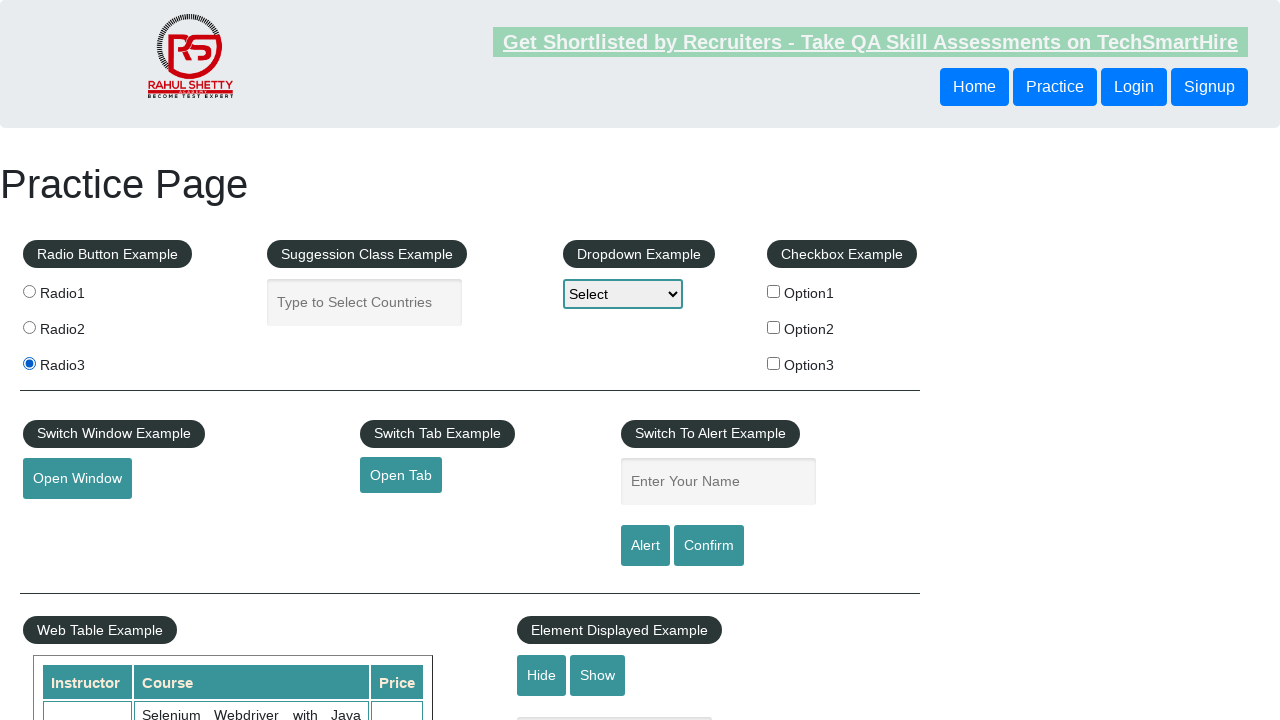